Navigates to a test page and performs a hover action over the main heading element

Starting URL: https://testeroprogramowania.github.io/selenium

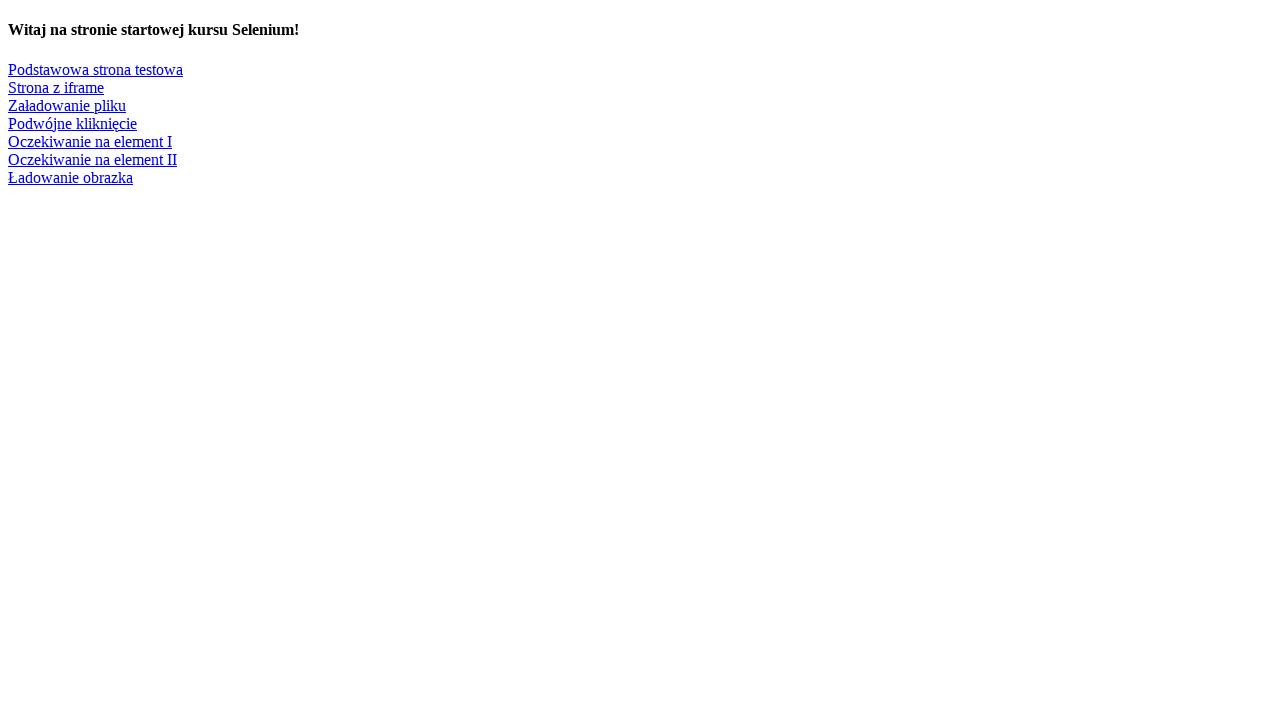

Clicked link to navigate to test page at (96, 69) on text=Podstawowa strona testowa
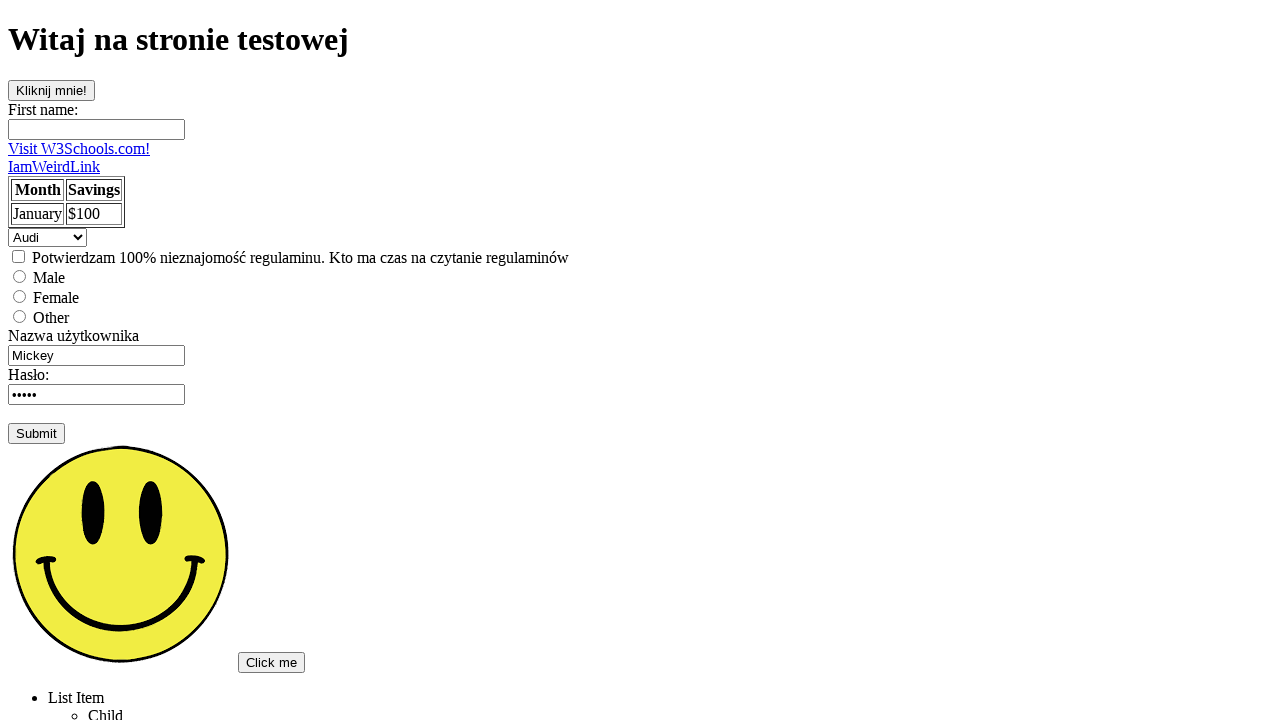

Test page loaded and h1 element found
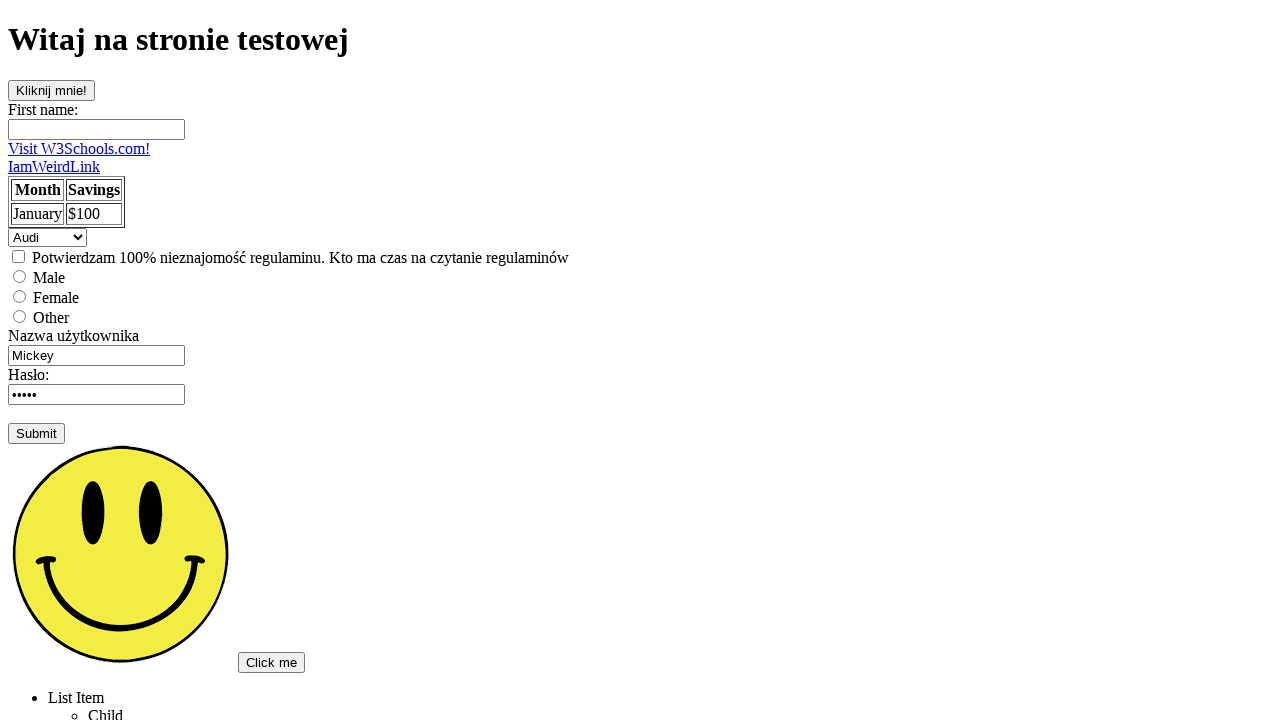

Hovered over main heading element (h1) at (640, 40) on h1
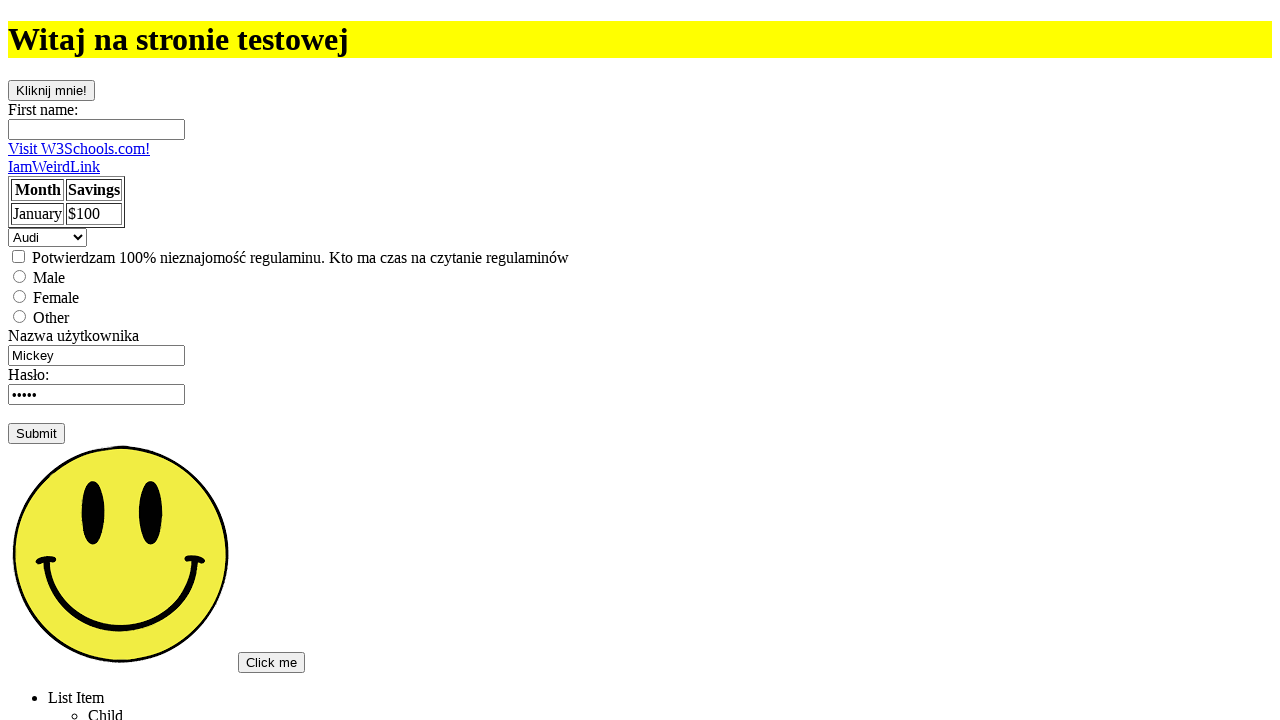

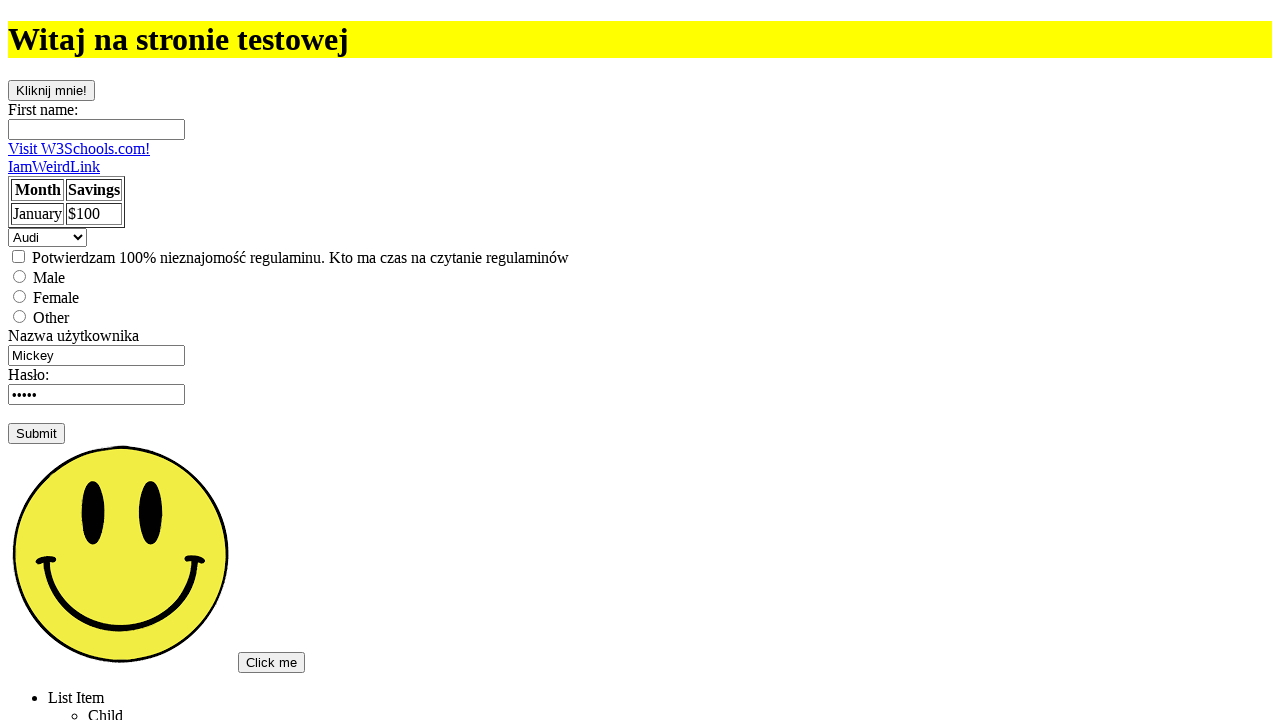